Tests YouTube search functionality by entering a search query and verifying the URL changes to show search results

Starting URL: https://www.youtube.com/

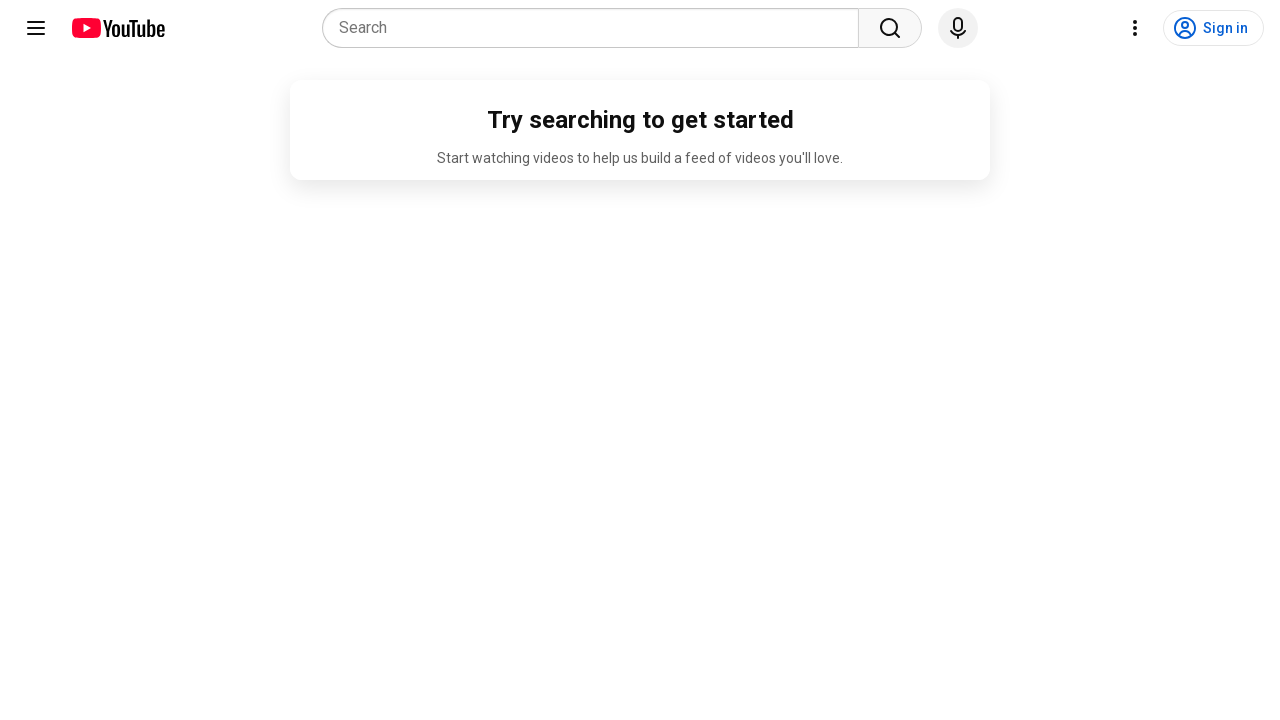

Found and filled the YouTube search box with 'Playwright Automation Using TypeScript' on internal:attr=[placeholder="Search"s] >> nth=0
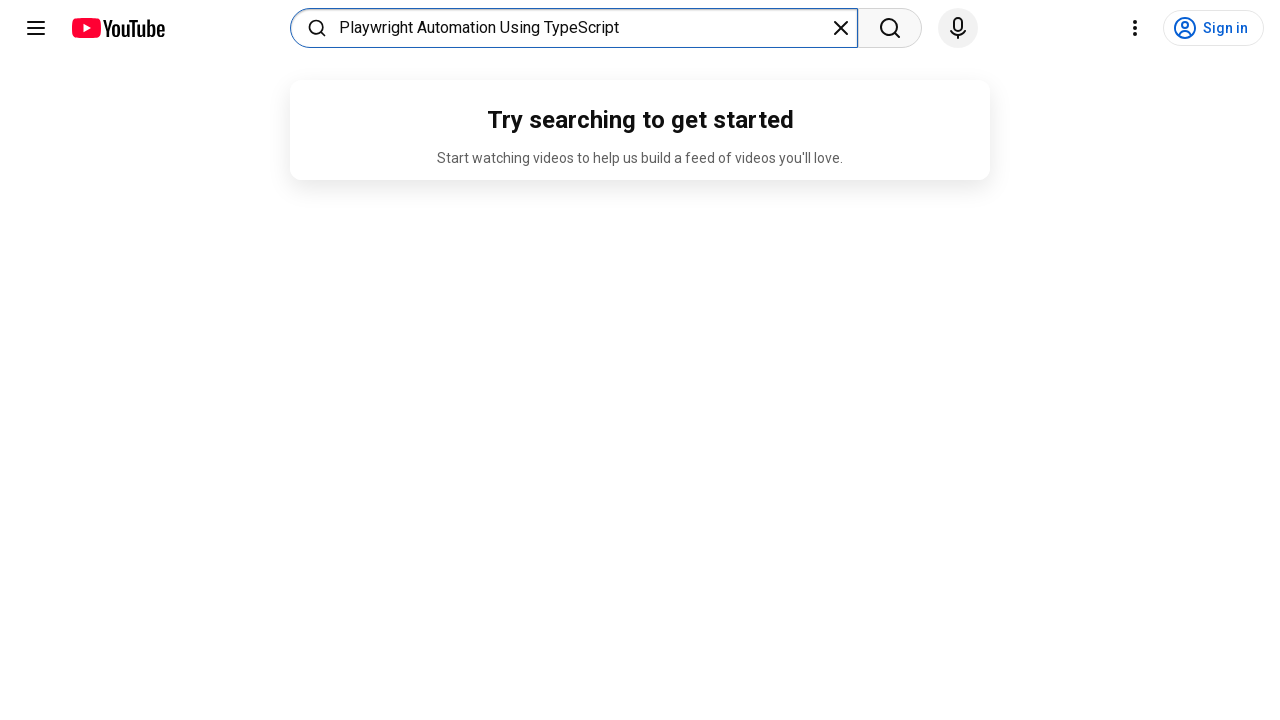

Pressed Enter to submit the search query on internal:attr=[placeholder="Search"s] >> nth=0
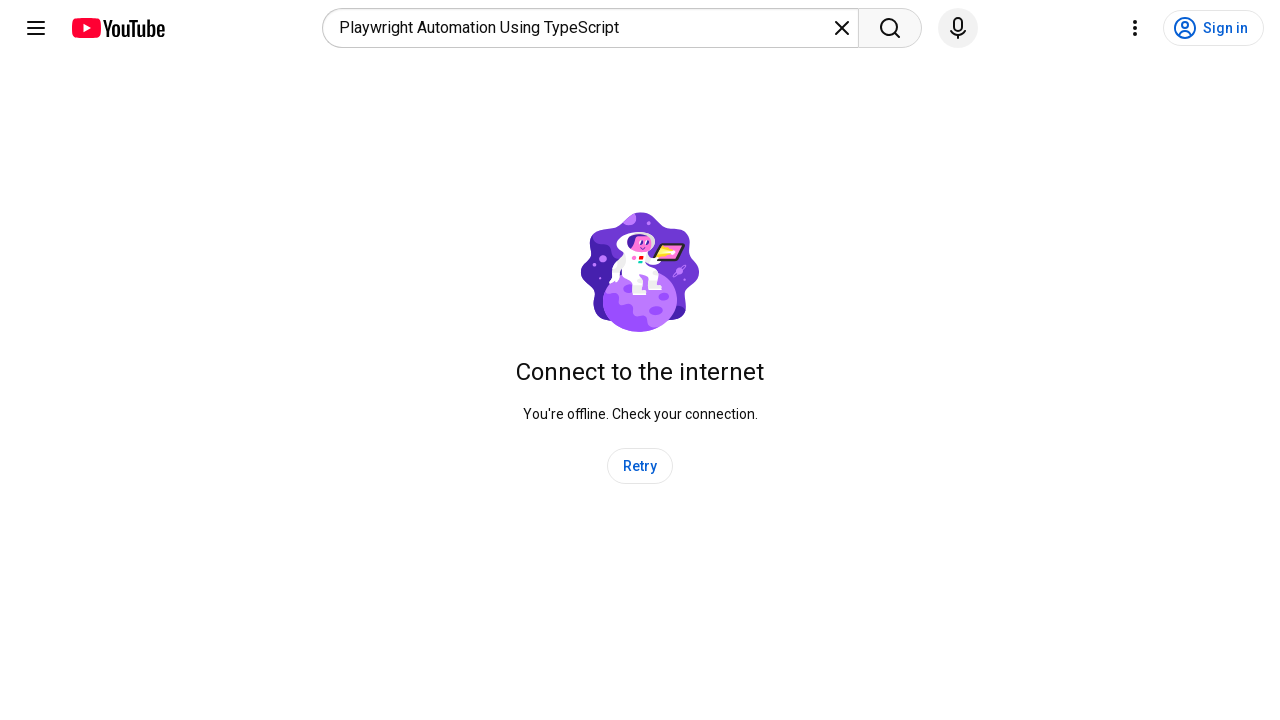

Verified URL changed to YouTube search results page with search query parameter
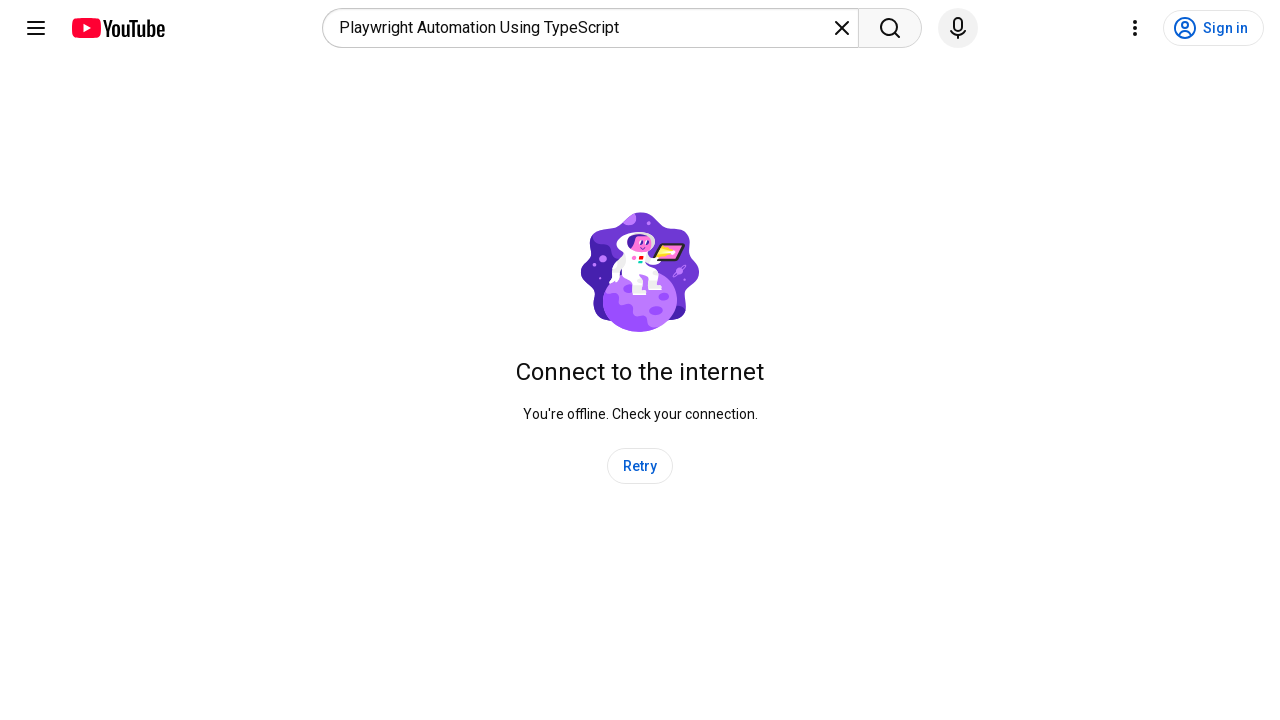

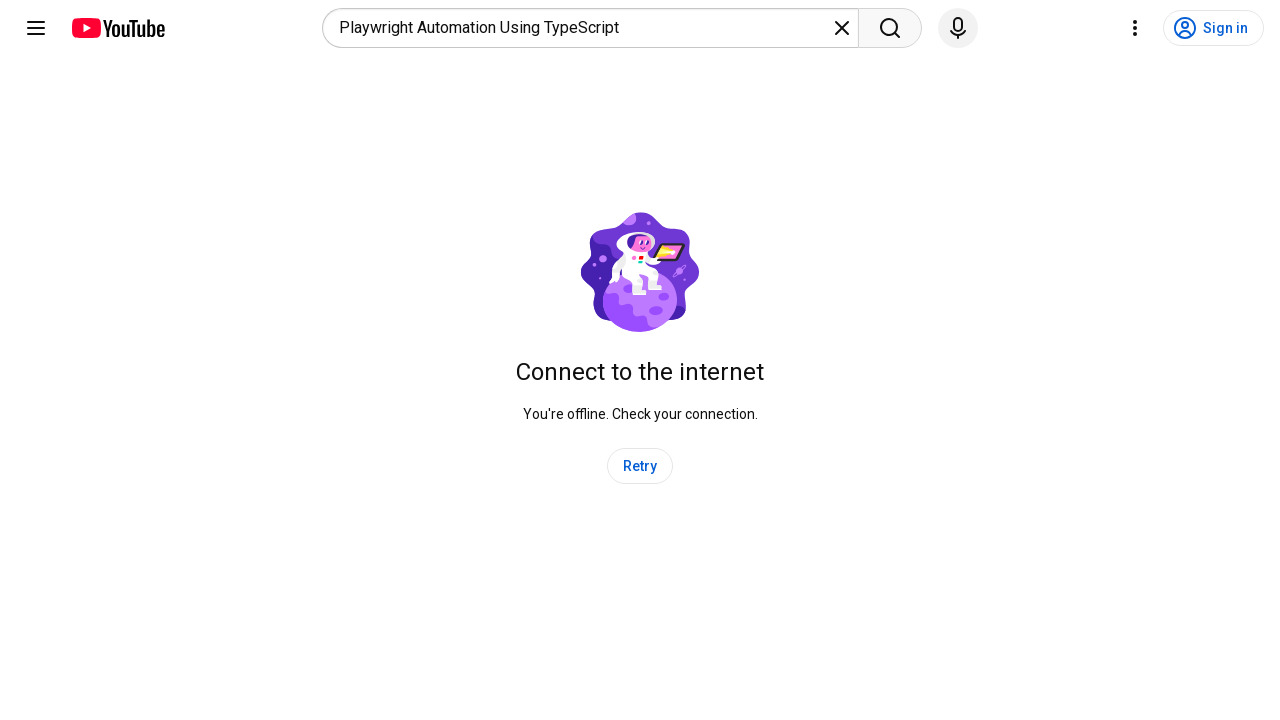